Tests the search functionality on Playwright documentation site by clicking the search button, entering a search query, and verifying search results appear. Then checks that the toBeHidden timeout works correctly.

Starting URL: https://playwright.dev/

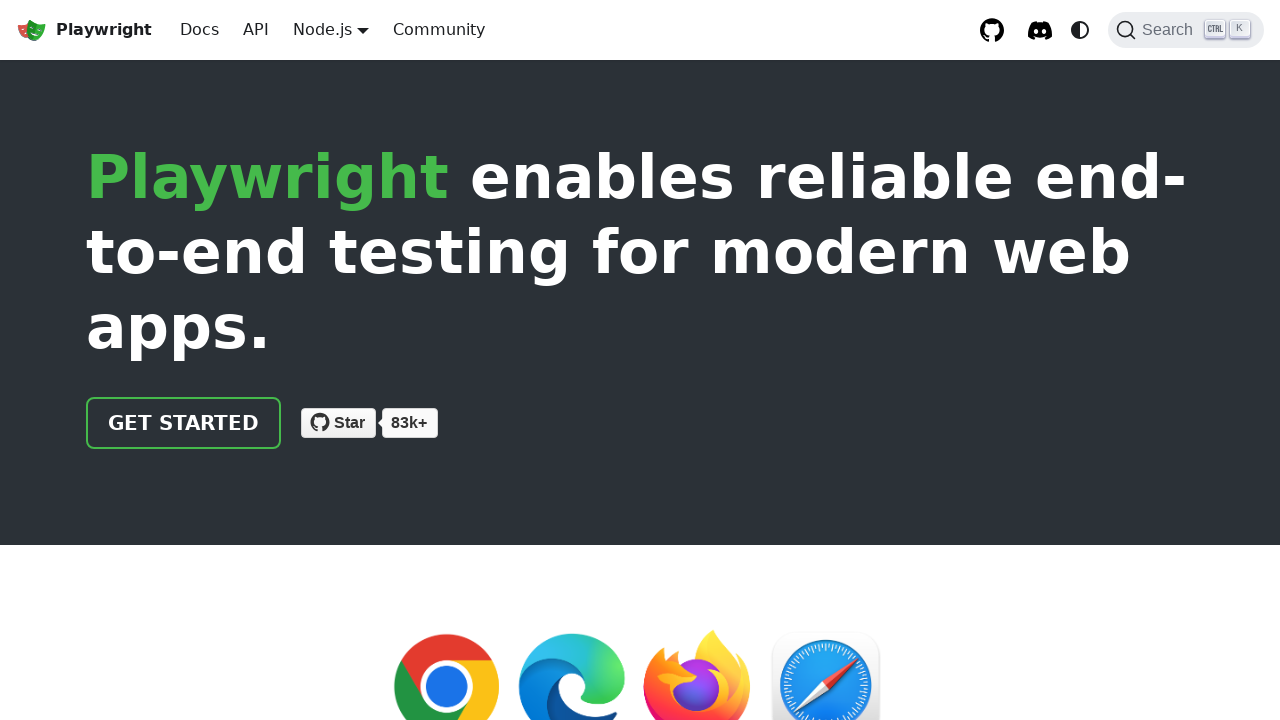

Clicked the Search button/label at (1186, 30) on internal:label="Search"i
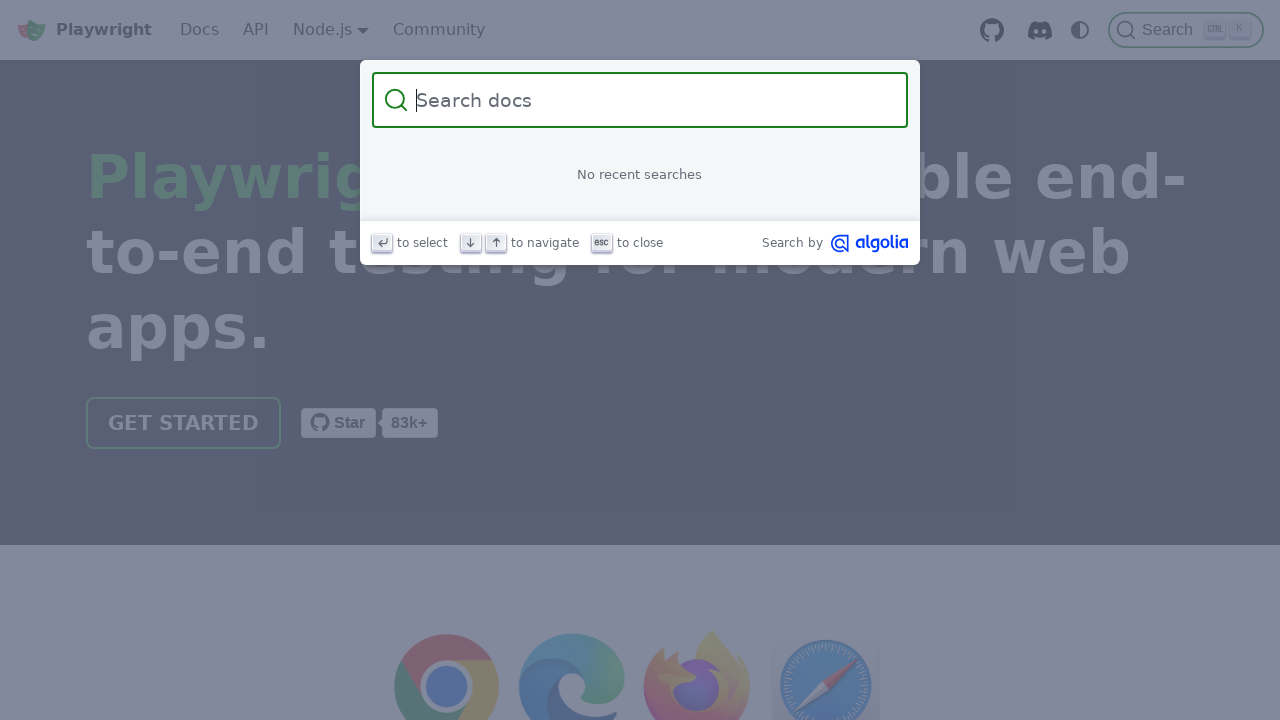

Filled search input with 'test' query on #docsearch-input
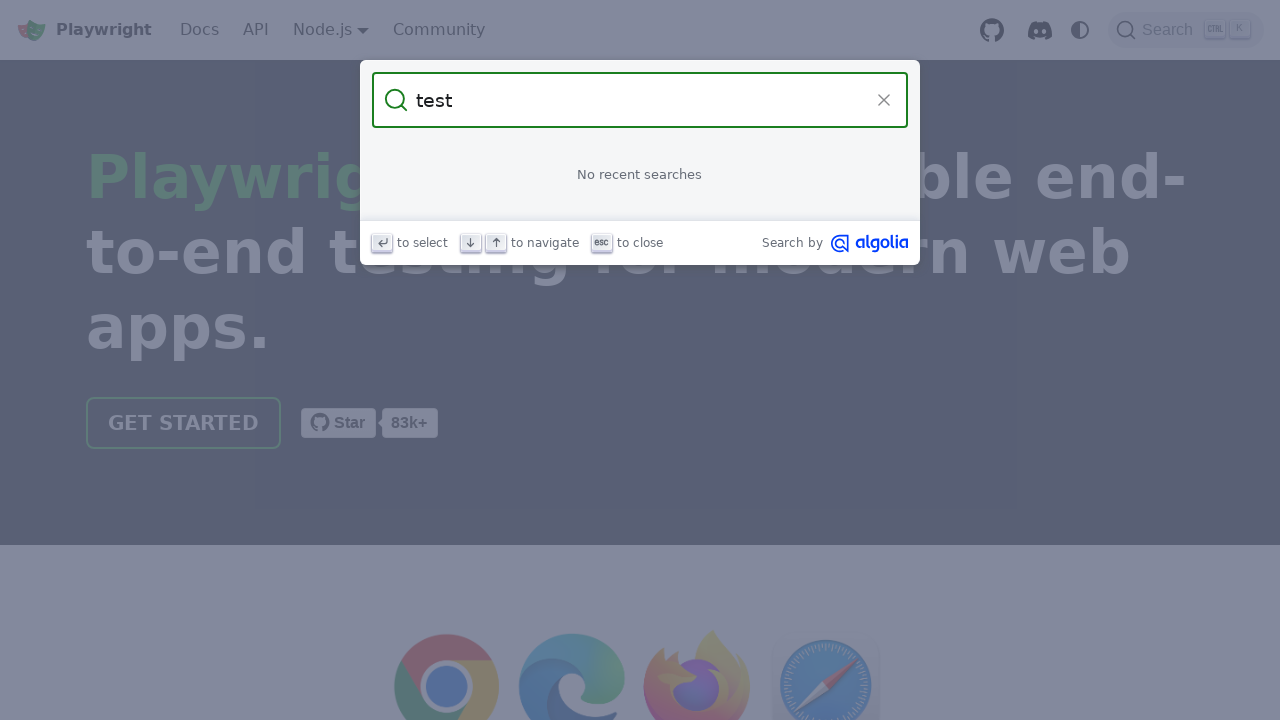

Waited 2000ms for search results to appear
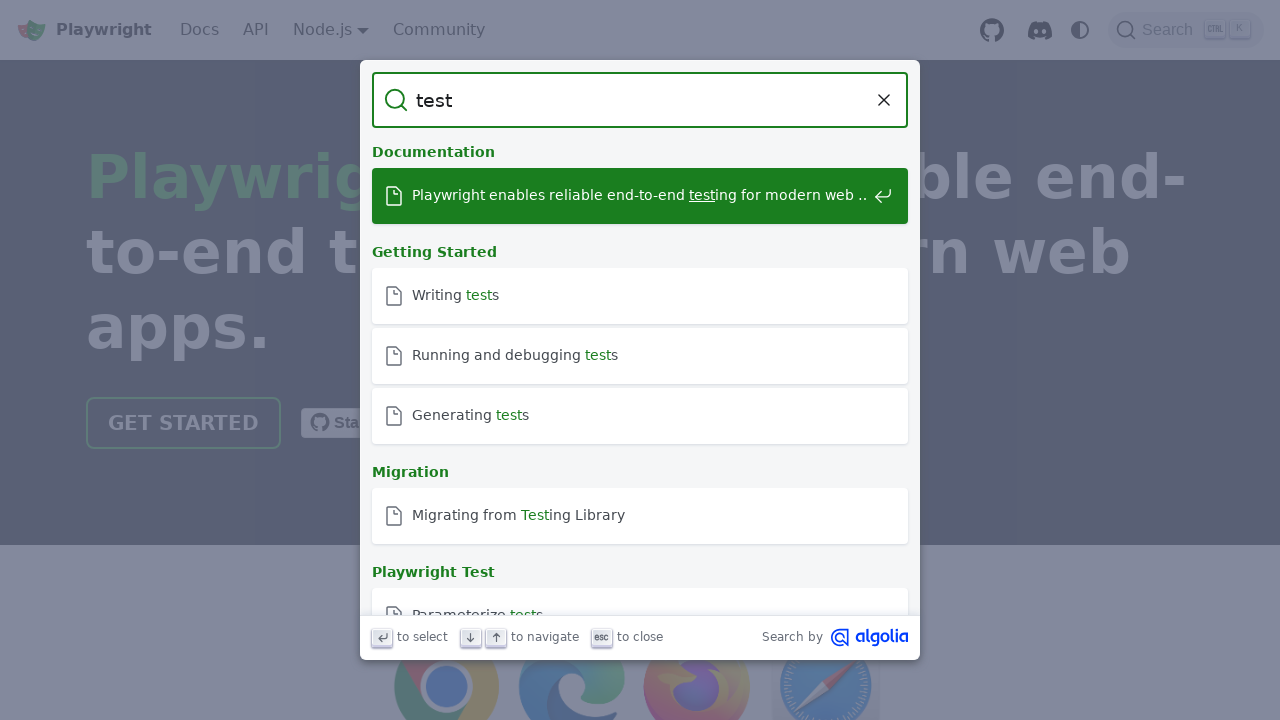

Search result options are now visible
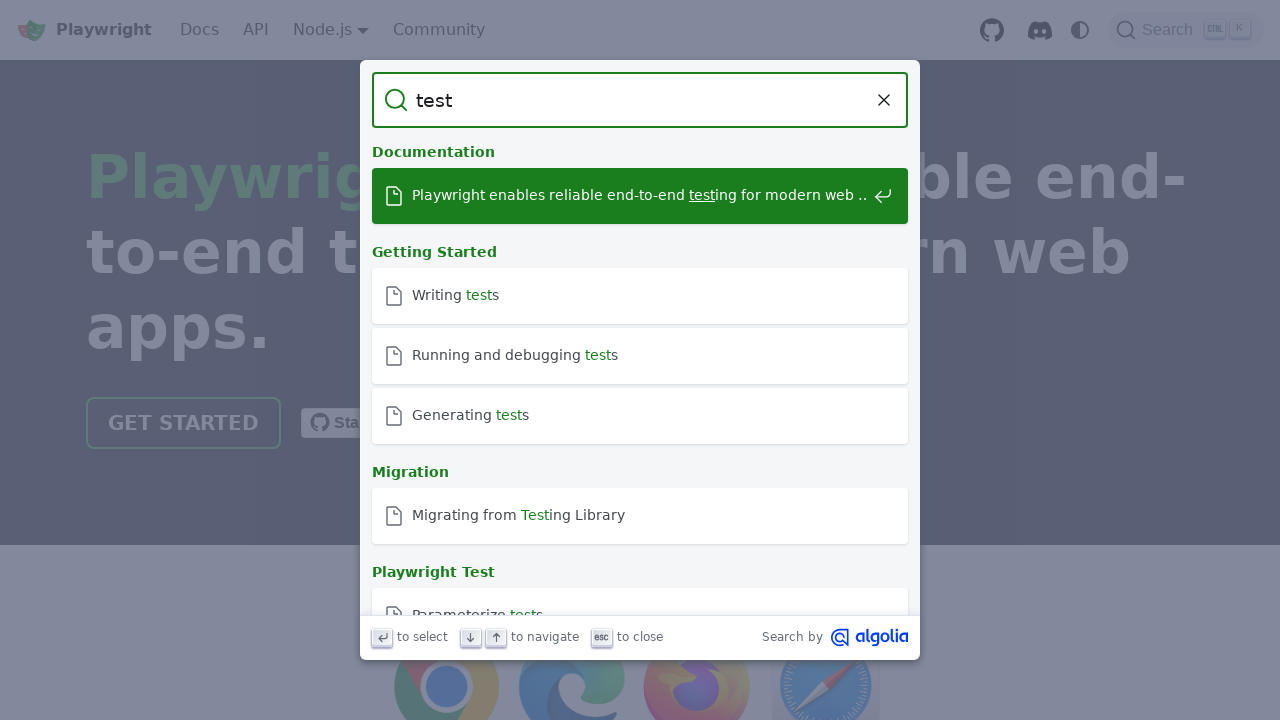

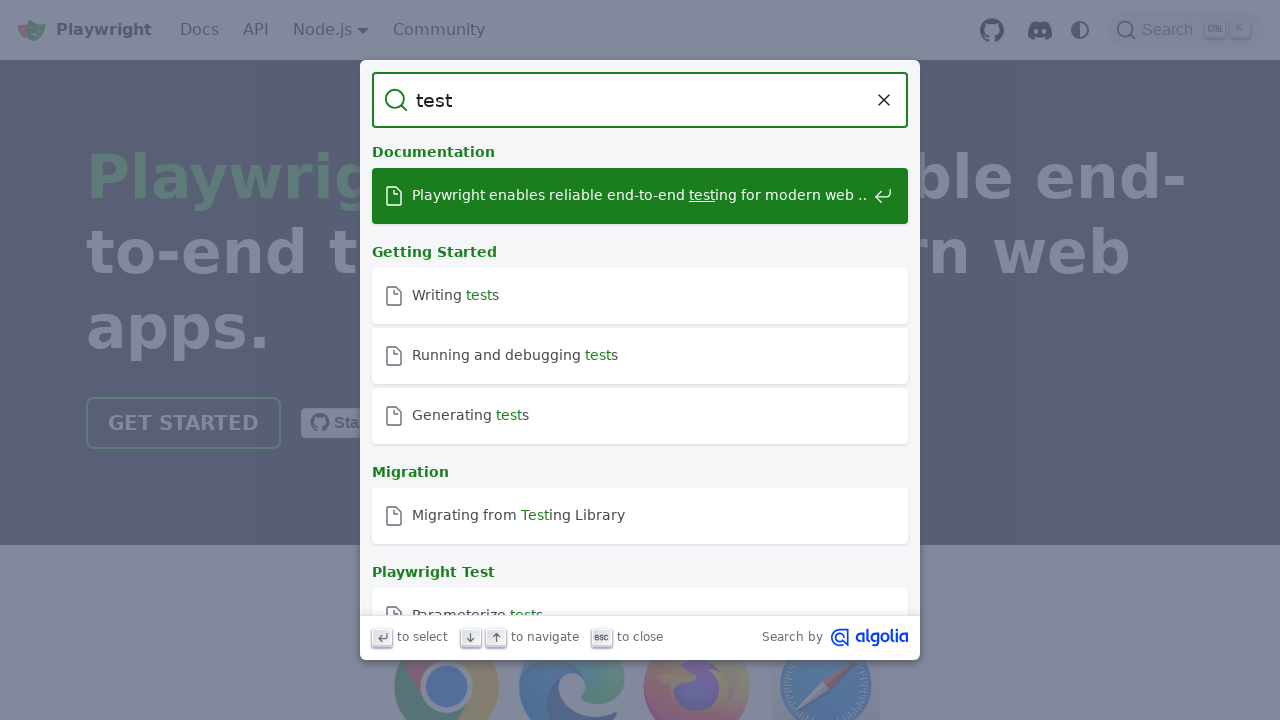